Tests dynamic content loading by clicking on Example 1 link, verifying that "Hello World!" text is initially hidden, clicking the start button, and verifying the text becomes visible after loading completes.

Starting URL: https://the-internet.herokuapp.com/dynamic_loading

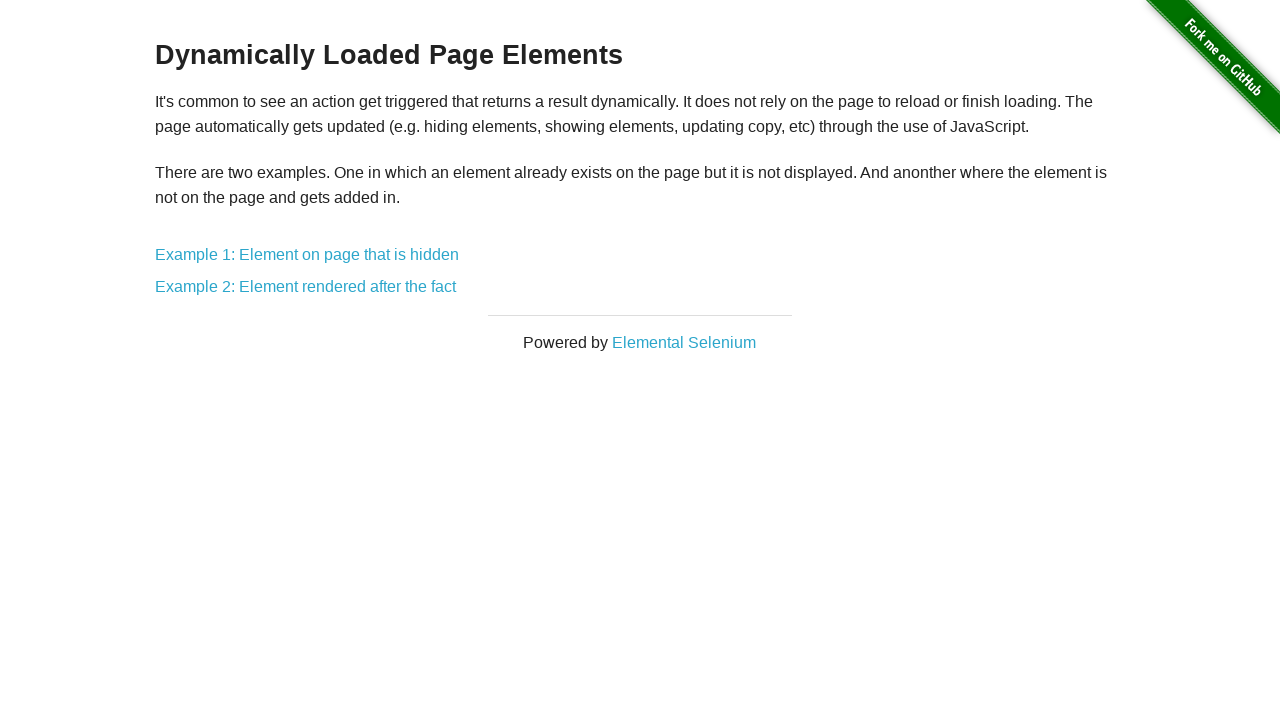

Clicked Example 1 link to navigate to dynamic loading test at (307, 255) on text=Example 1
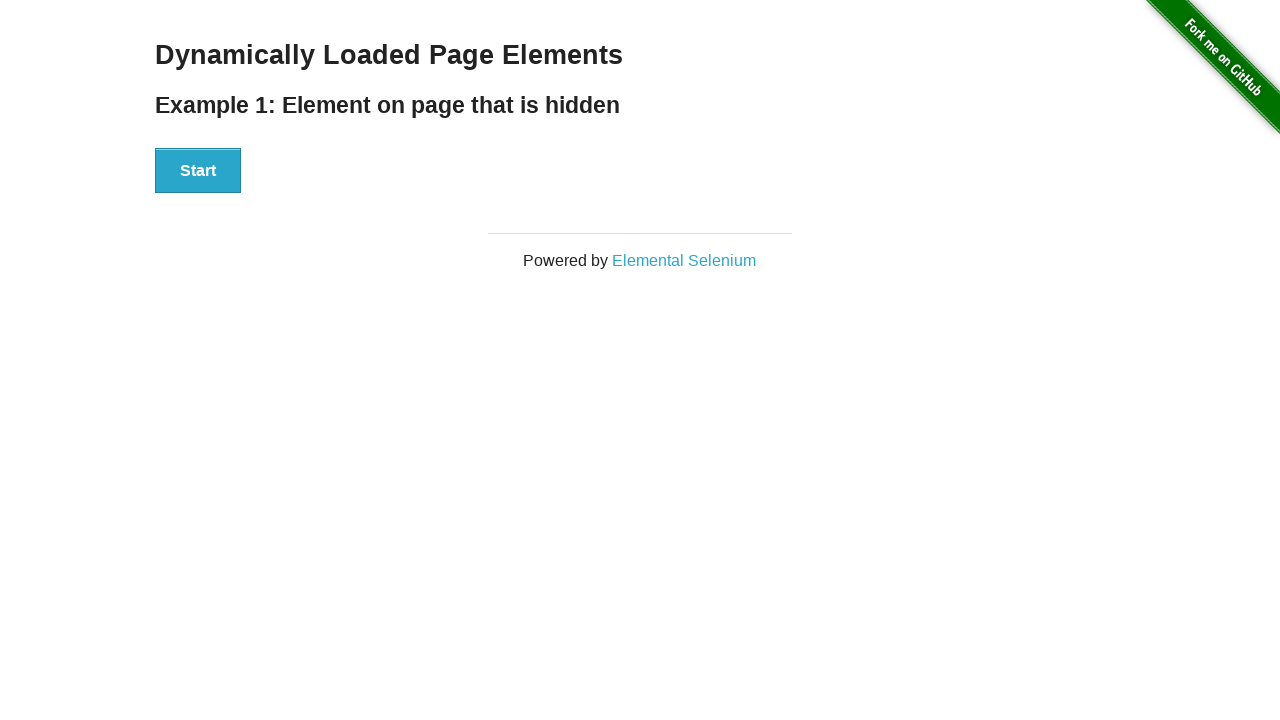

Start button loaded on the page
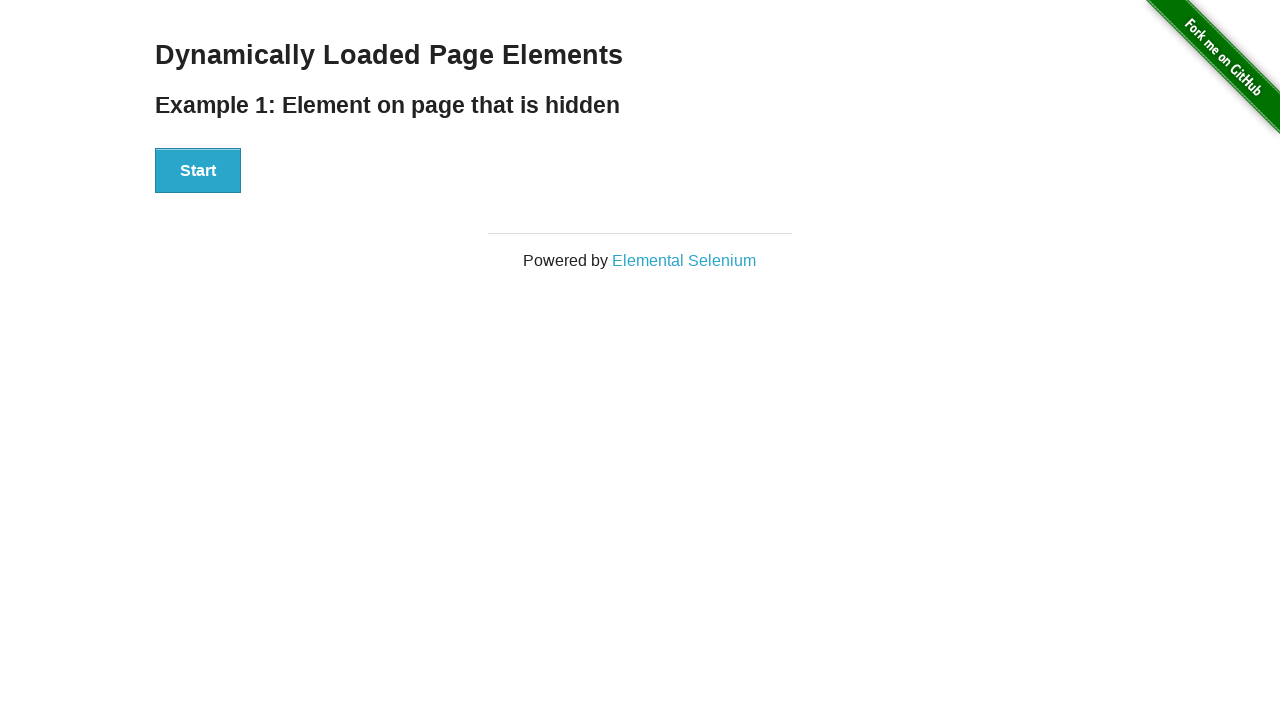

Verified start button is visible
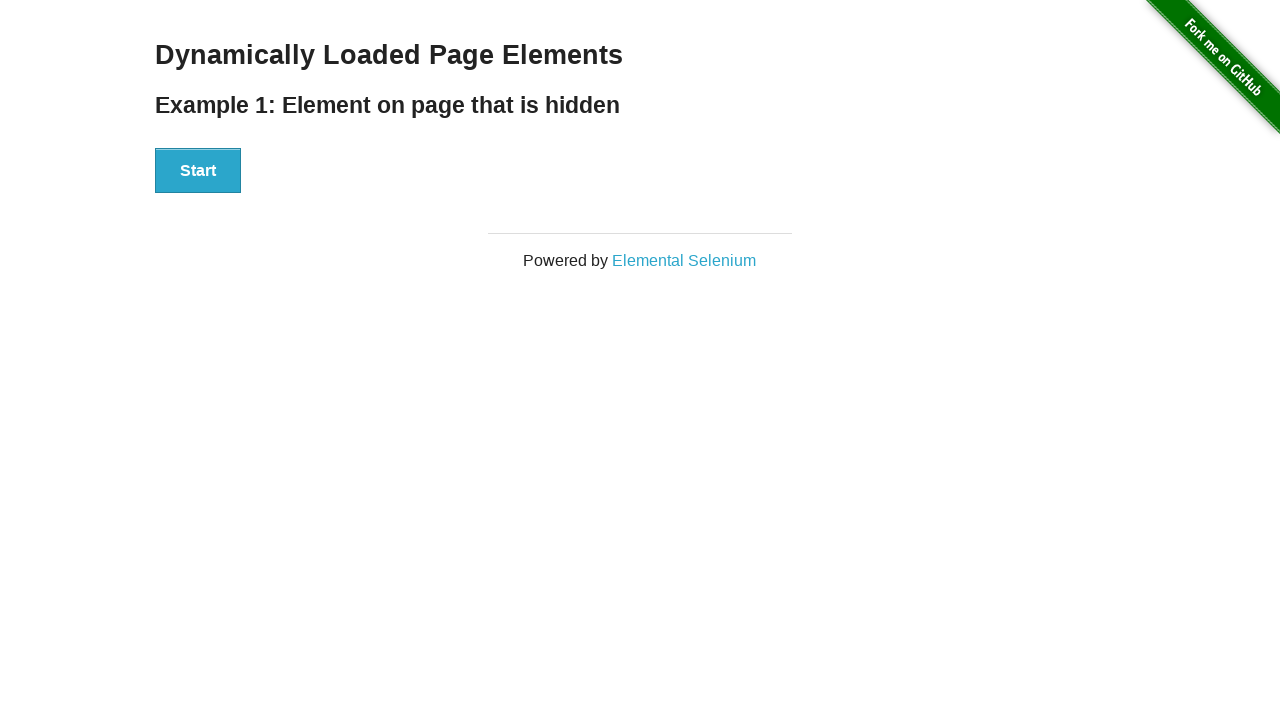

Verified 'Hello World!' text is initially hidden
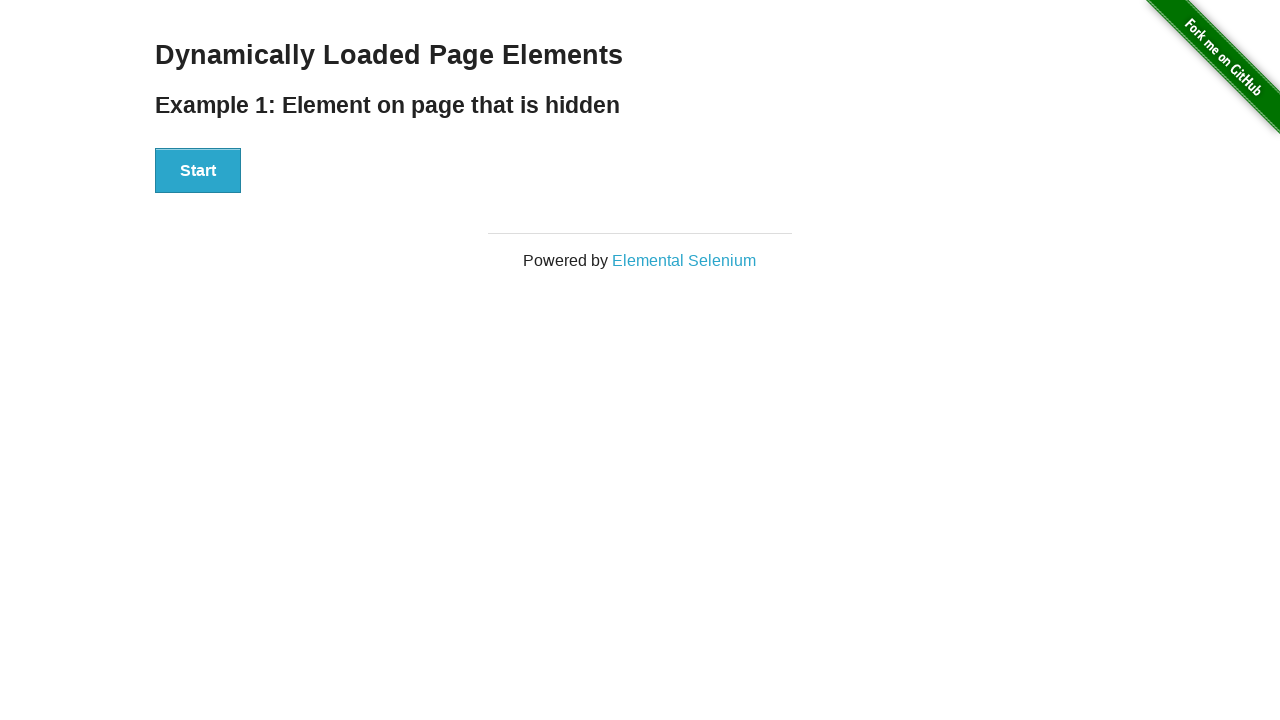

Clicked start button to trigger dynamic content loading at (198, 171) on xpath=//button
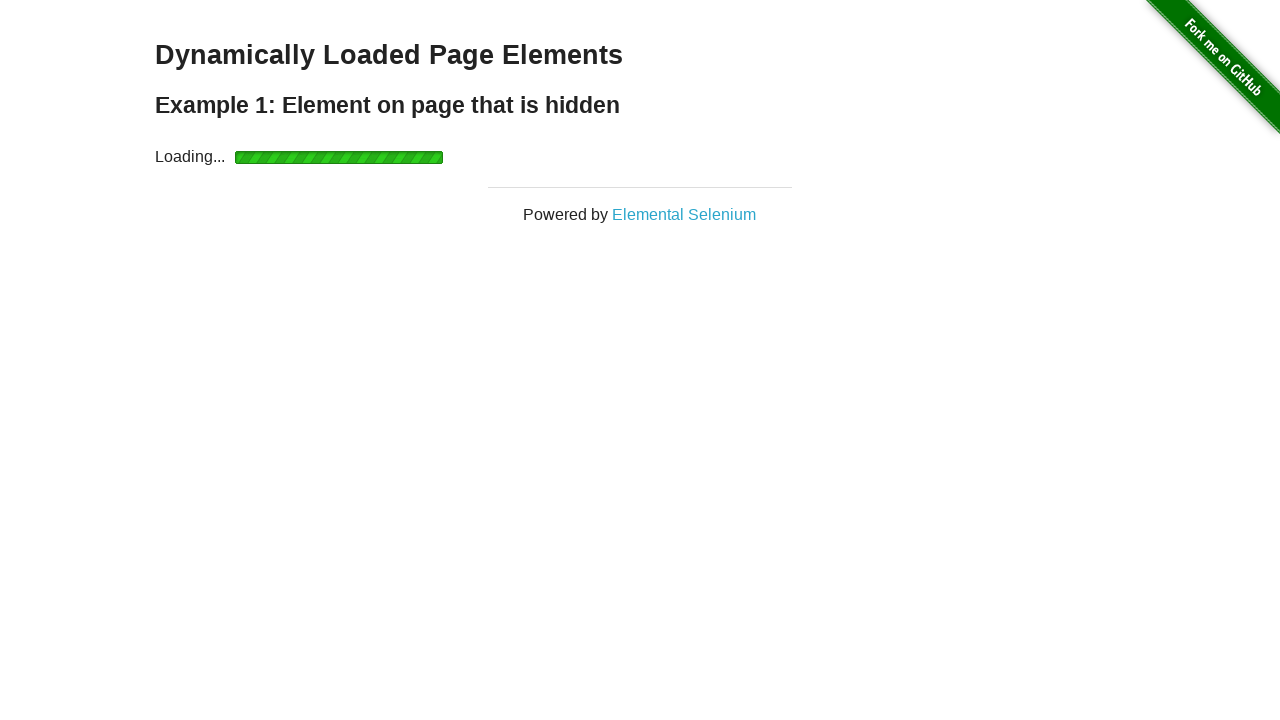

Waited for 'Hello World!' text to become visible after loading completes
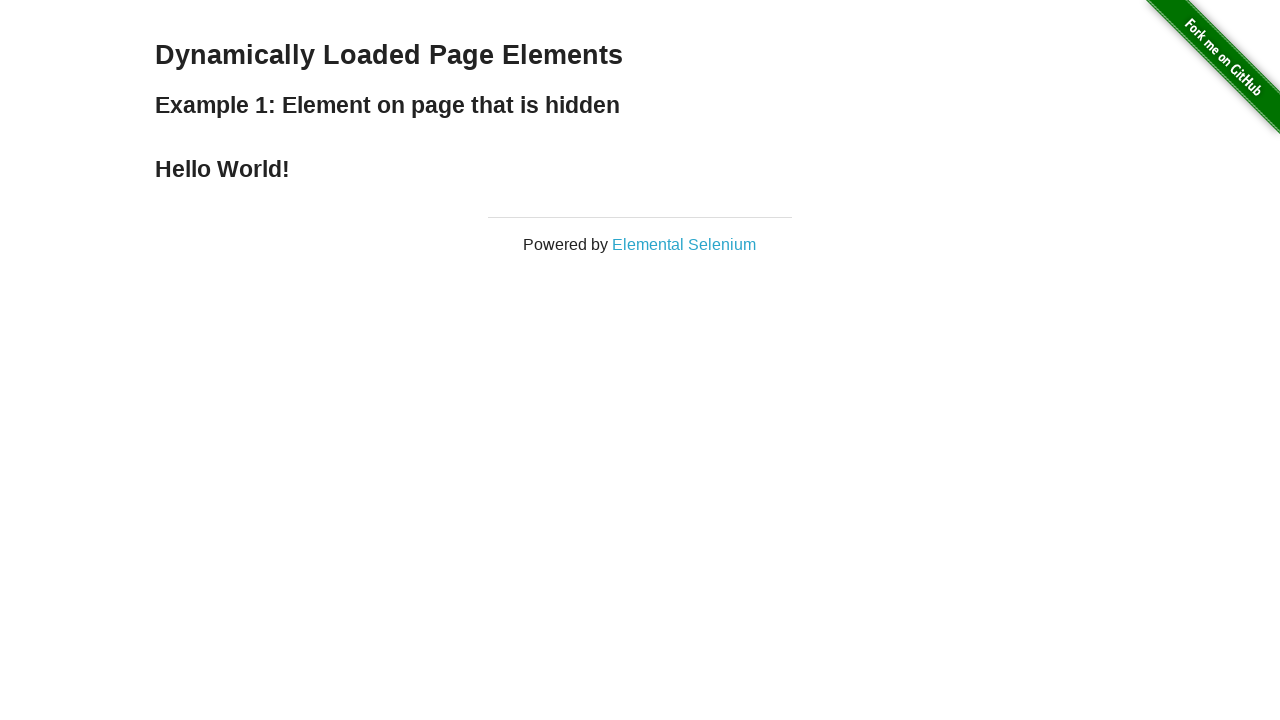

Verified 'Hello World!' text is now visible
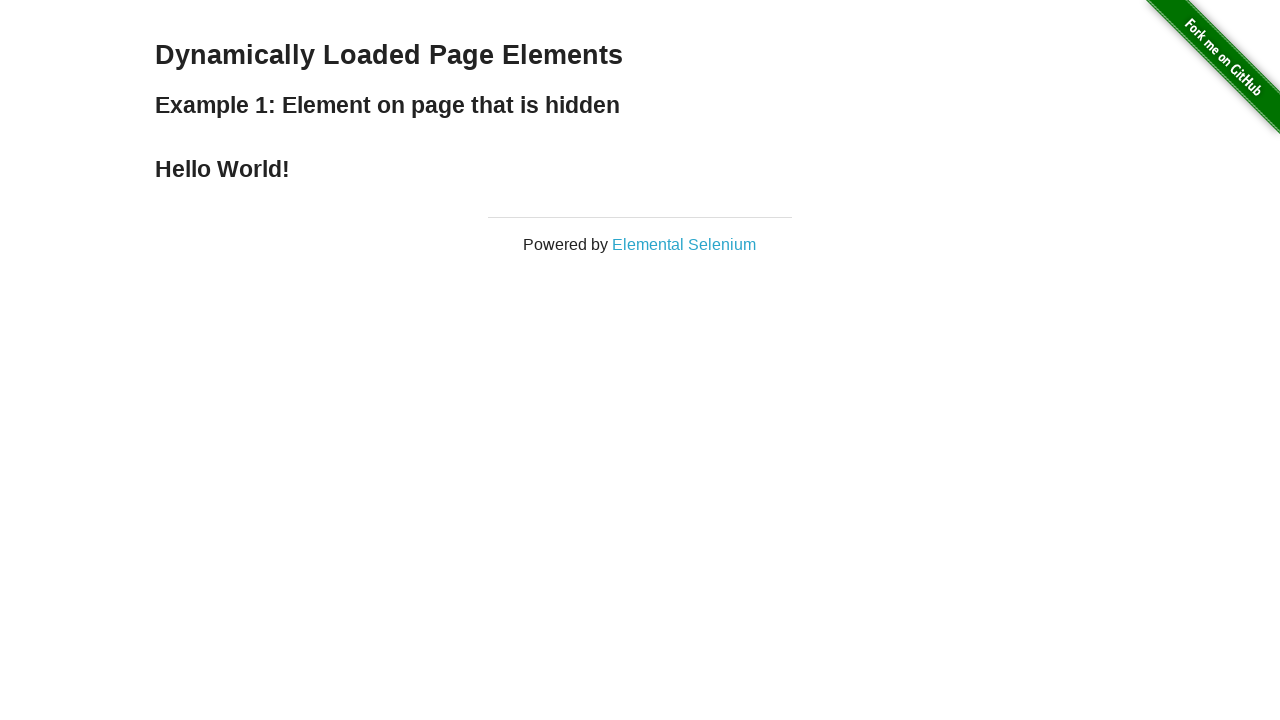

Retrieved and printed the text content of 'Hello World!' element
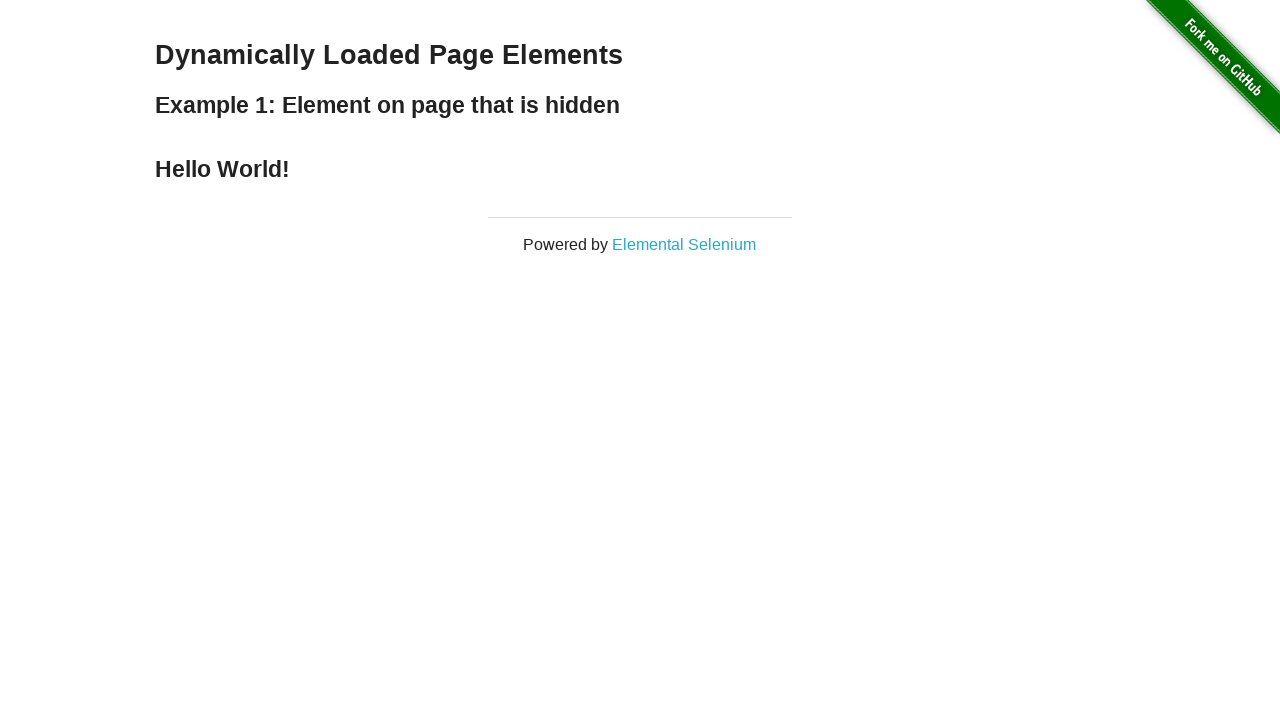

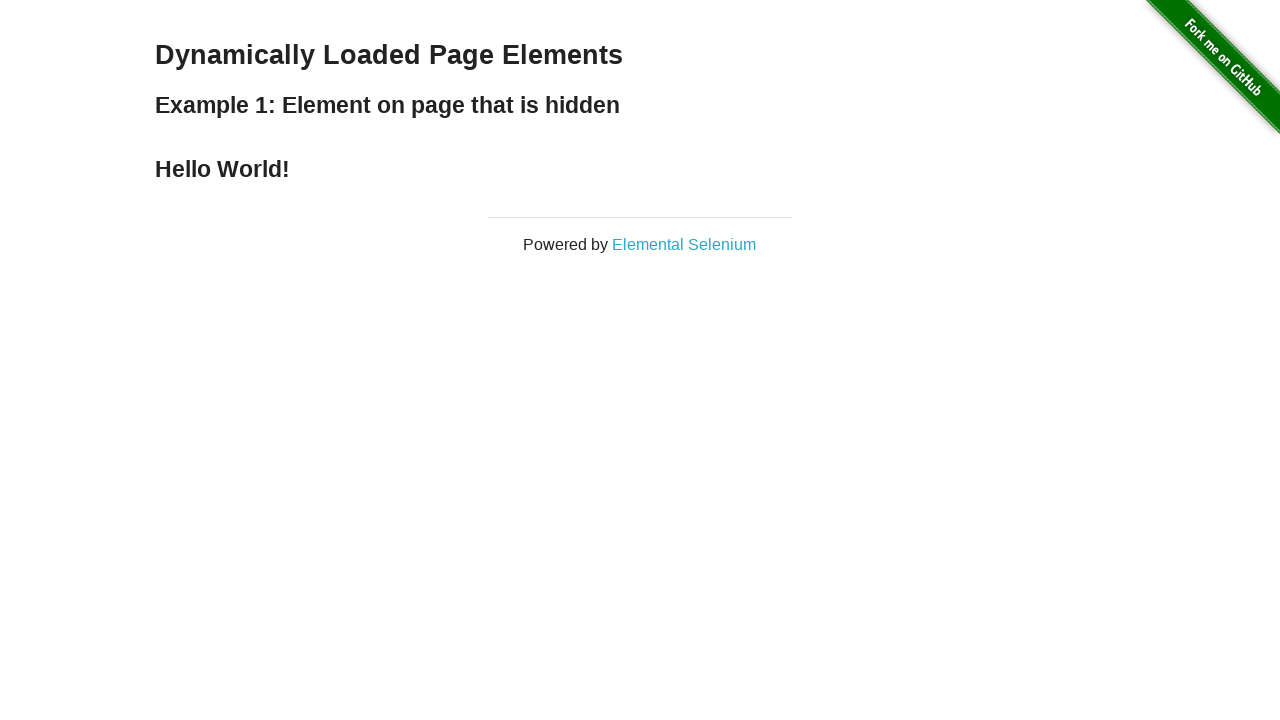